Tests dynamic loading functionality by clicking a start button and waiting for hidden content to become visible

Starting URL: https://the-internet.herokuapp.com/dynamic_loading/1

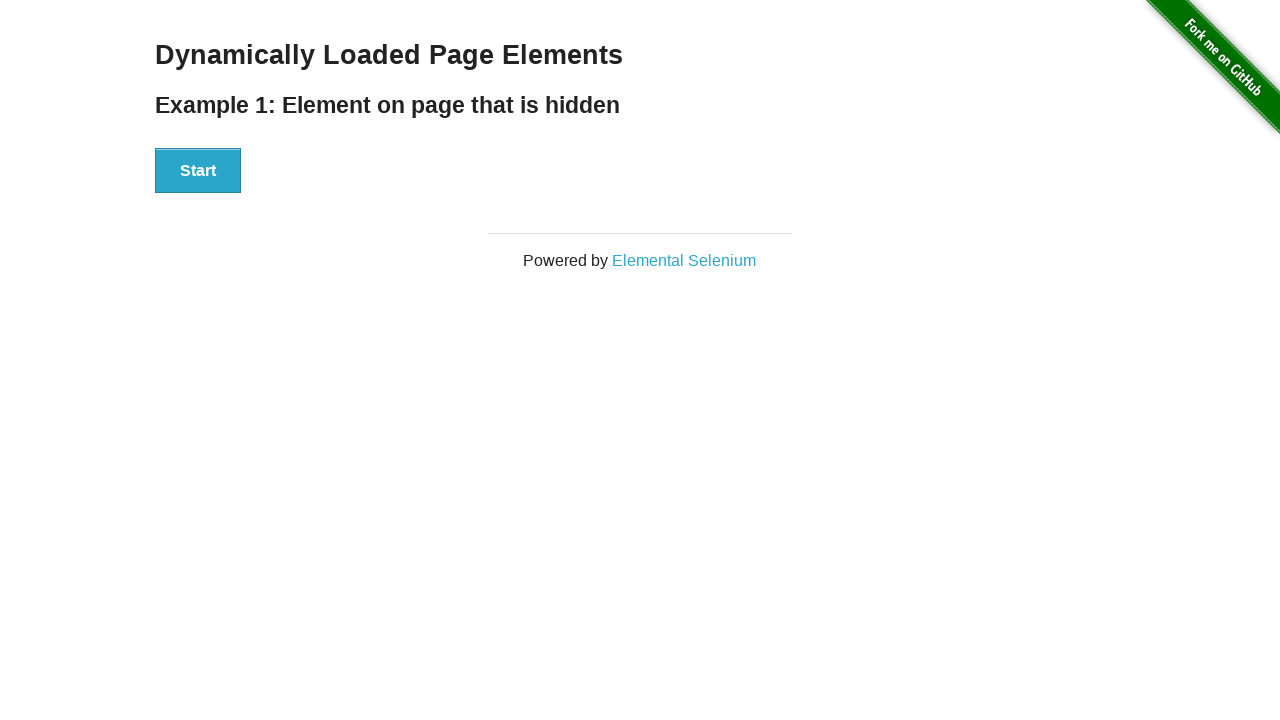

Clicked start button to trigger dynamic loading at (198, 171) on xpath=//div[@id='start']/button
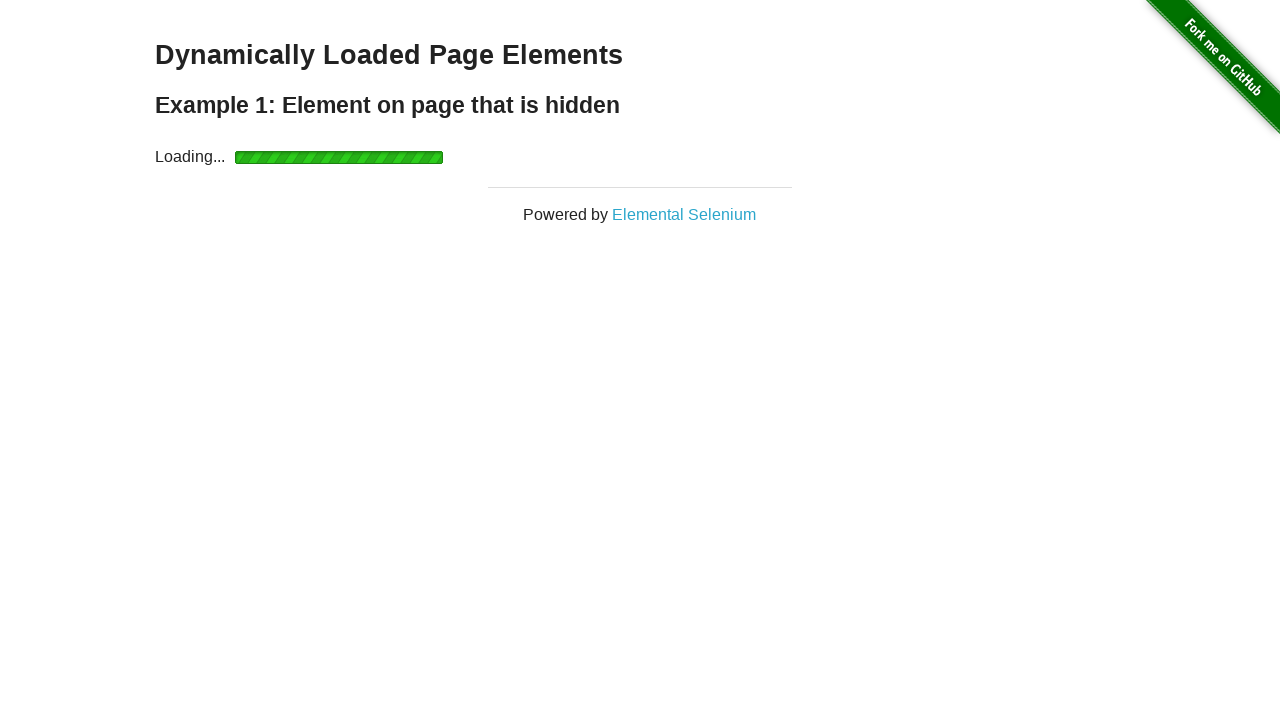

Waited for dynamically loaded content (div#finish h4) to become visible
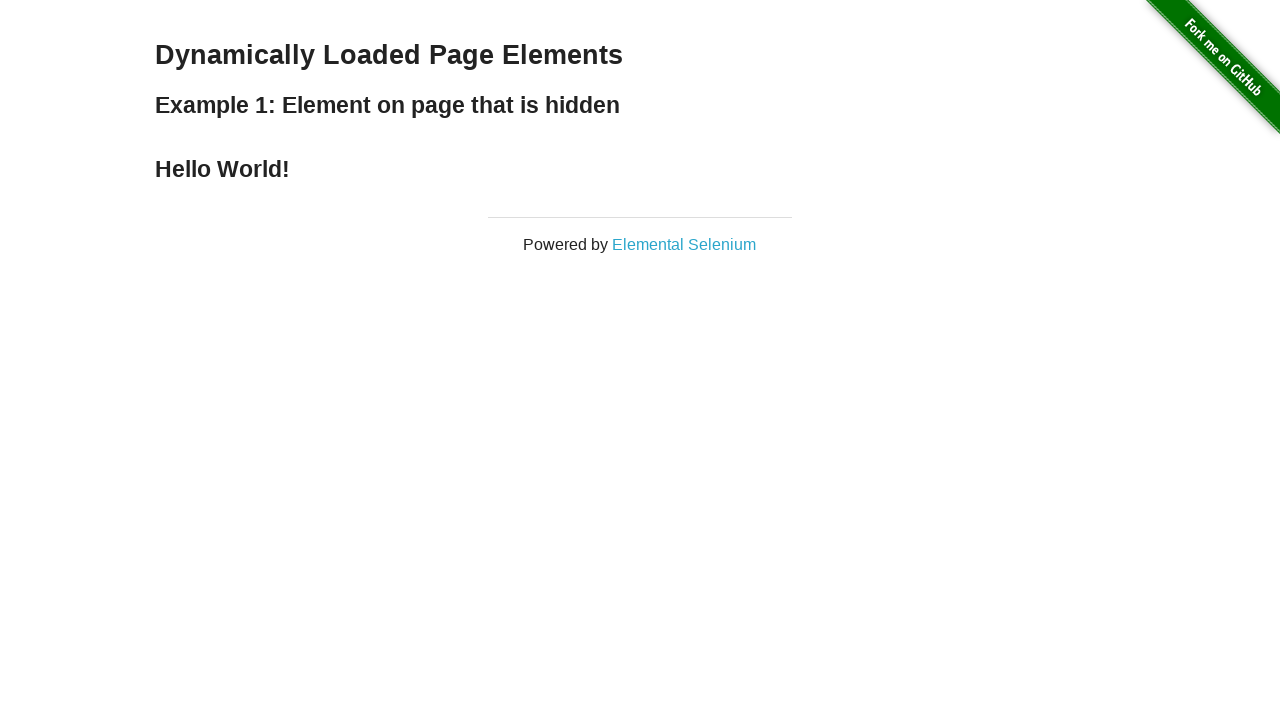

Retrieved text content from loaded h4 element to verify dynamic content
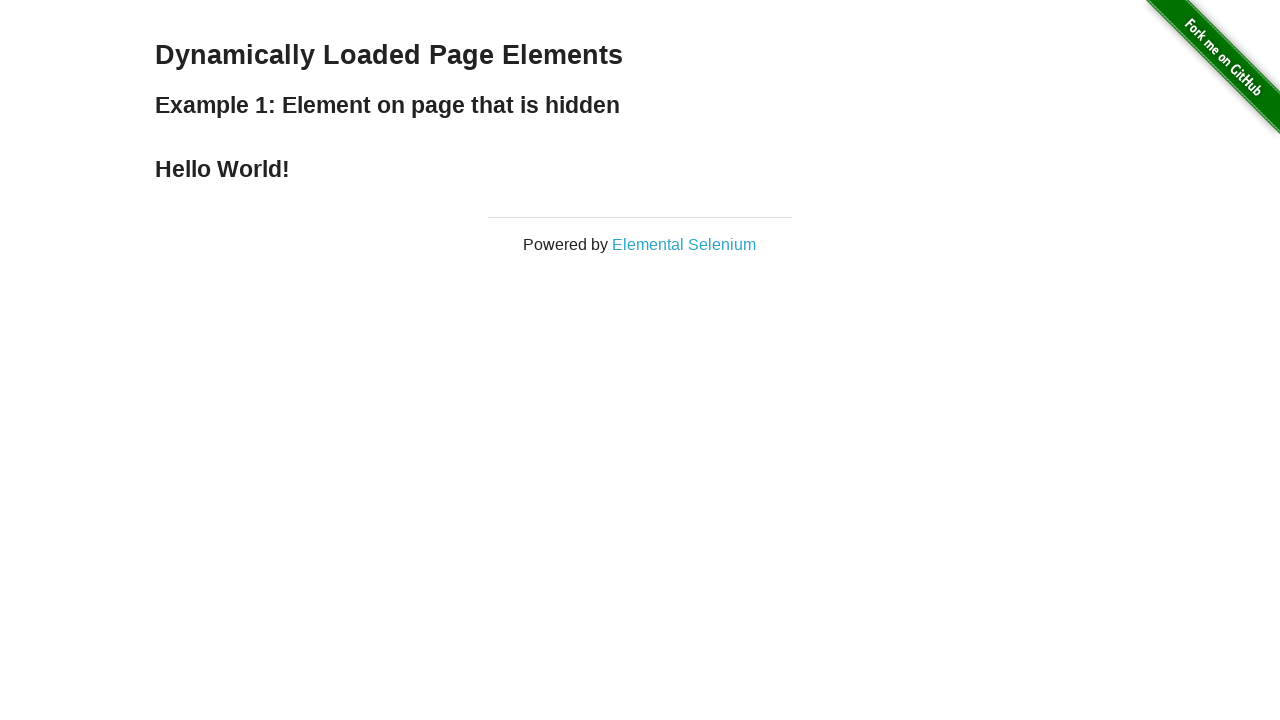

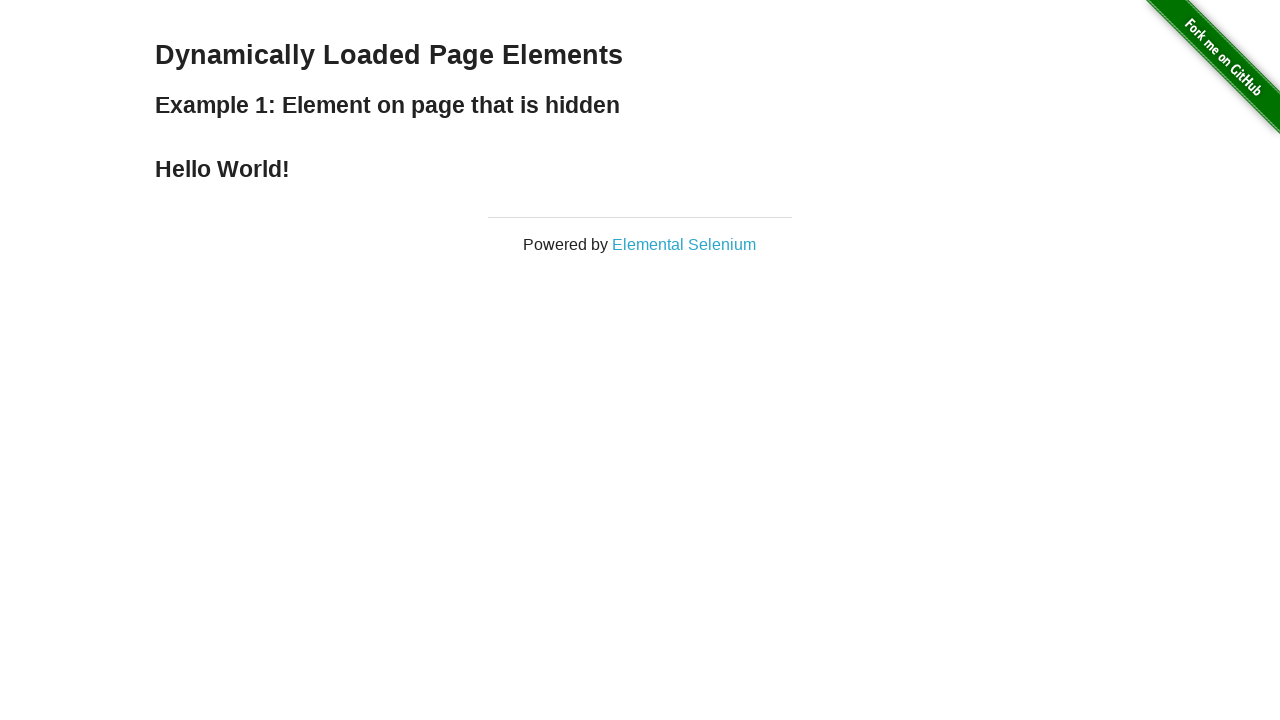